Tests that the todo counter displays the correct number of items

Starting URL: https://demo.playwright.dev/todomvc

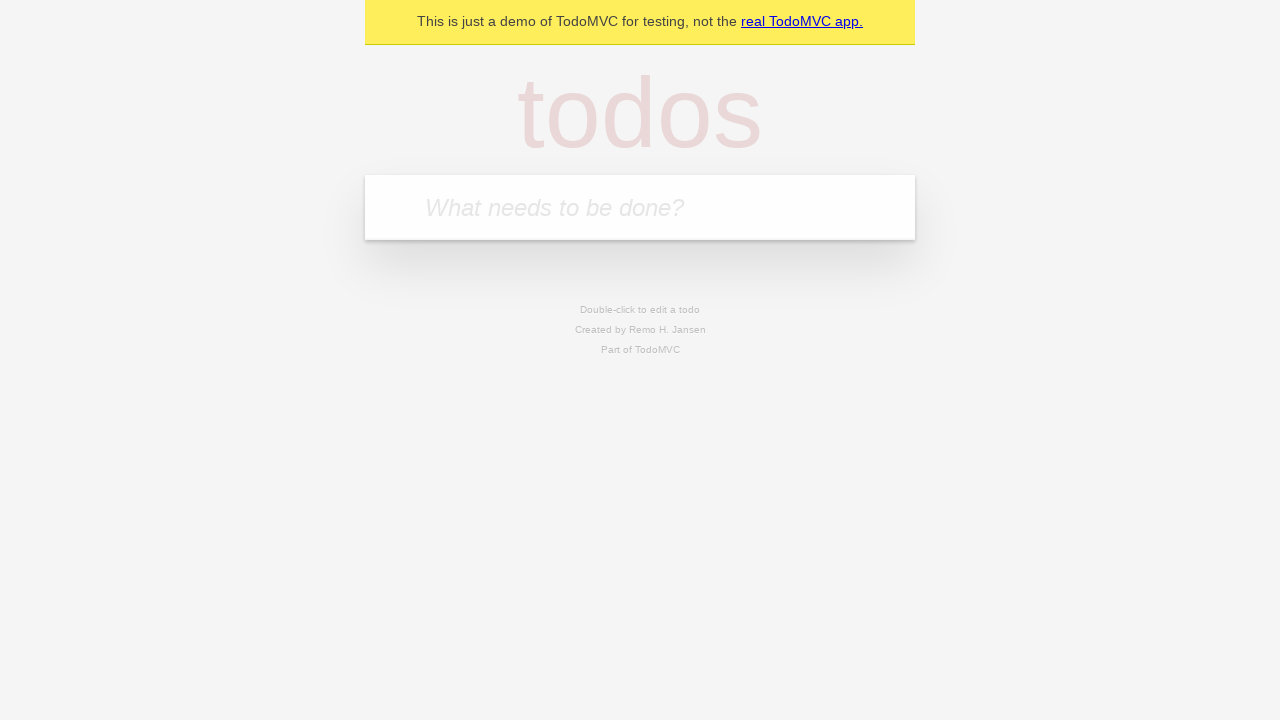

Filled new todo field with 'buy some cheese' on .new-todo
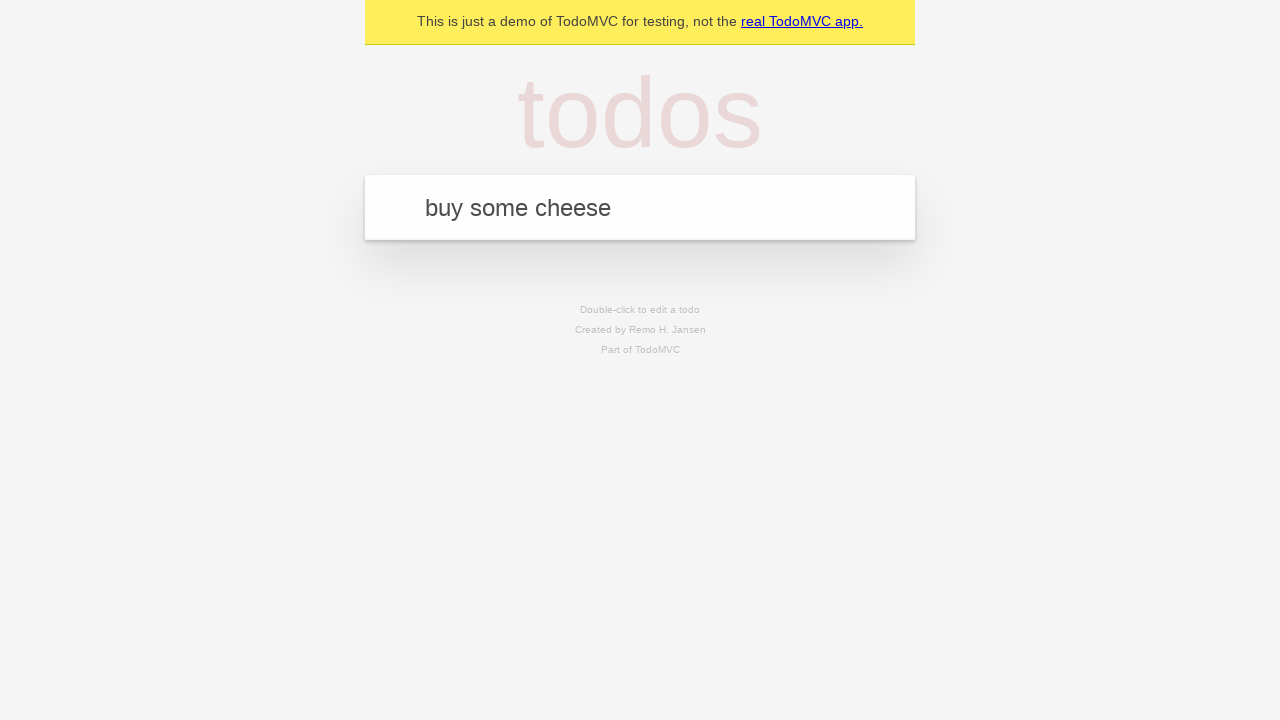

Pressed Enter to add first todo item on .new-todo
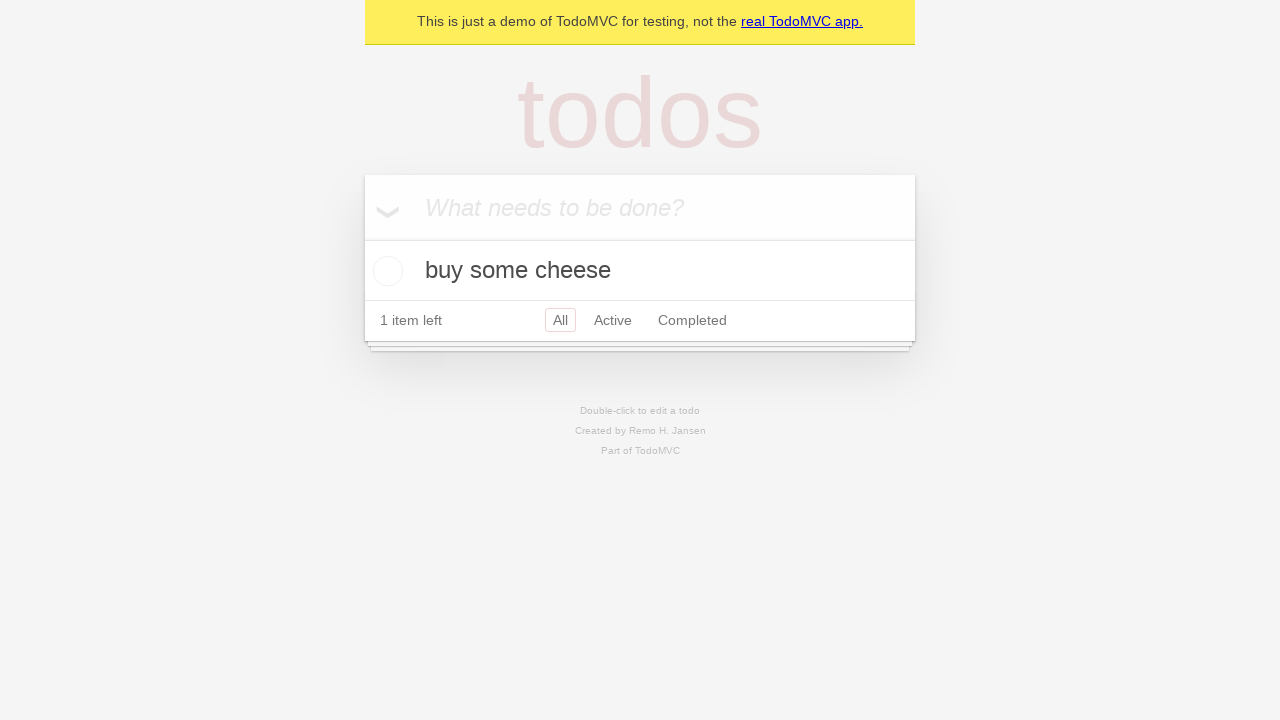

Todo counter element loaded after adding first item
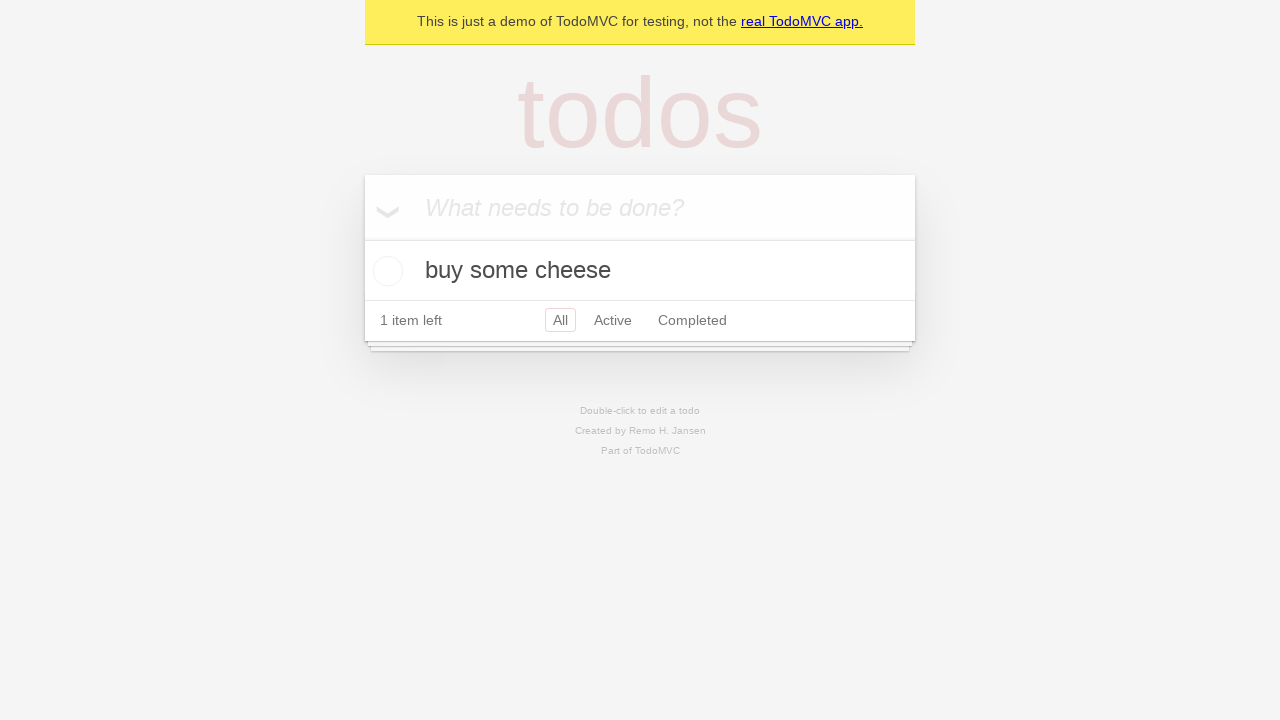

Filled new todo field with 'feed the cat' on .new-todo
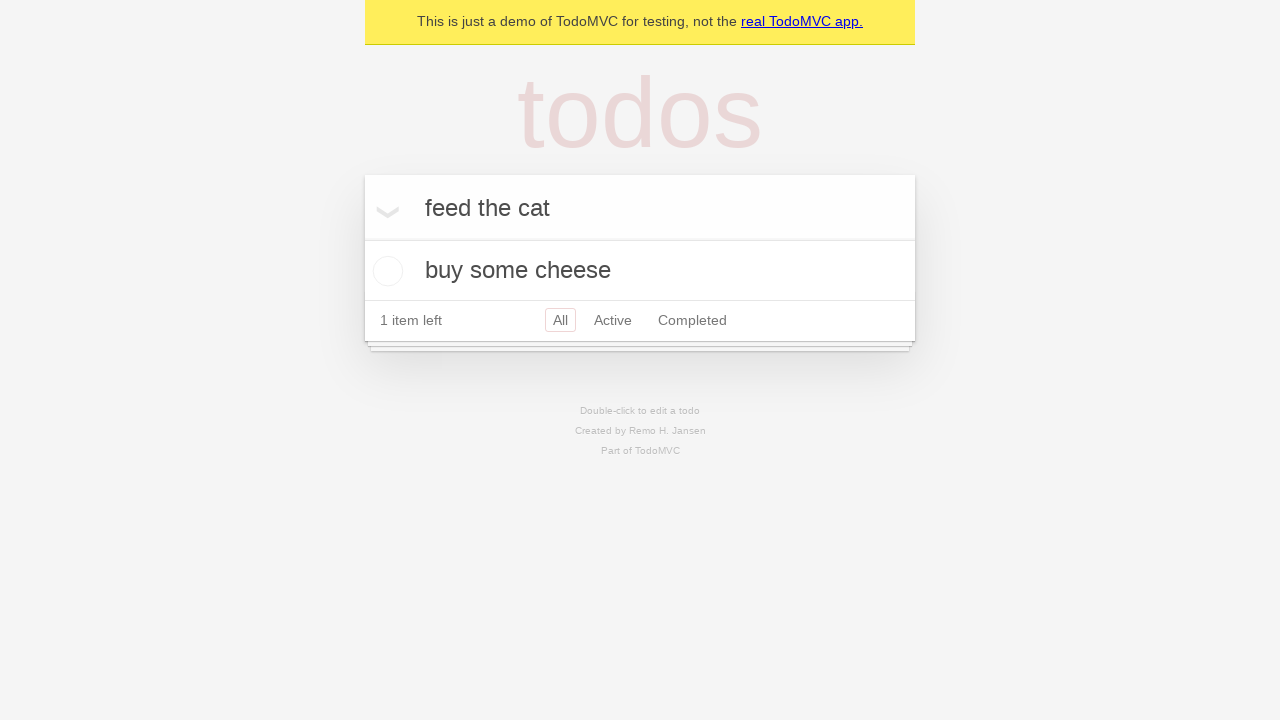

Pressed Enter to add second todo item on .new-todo
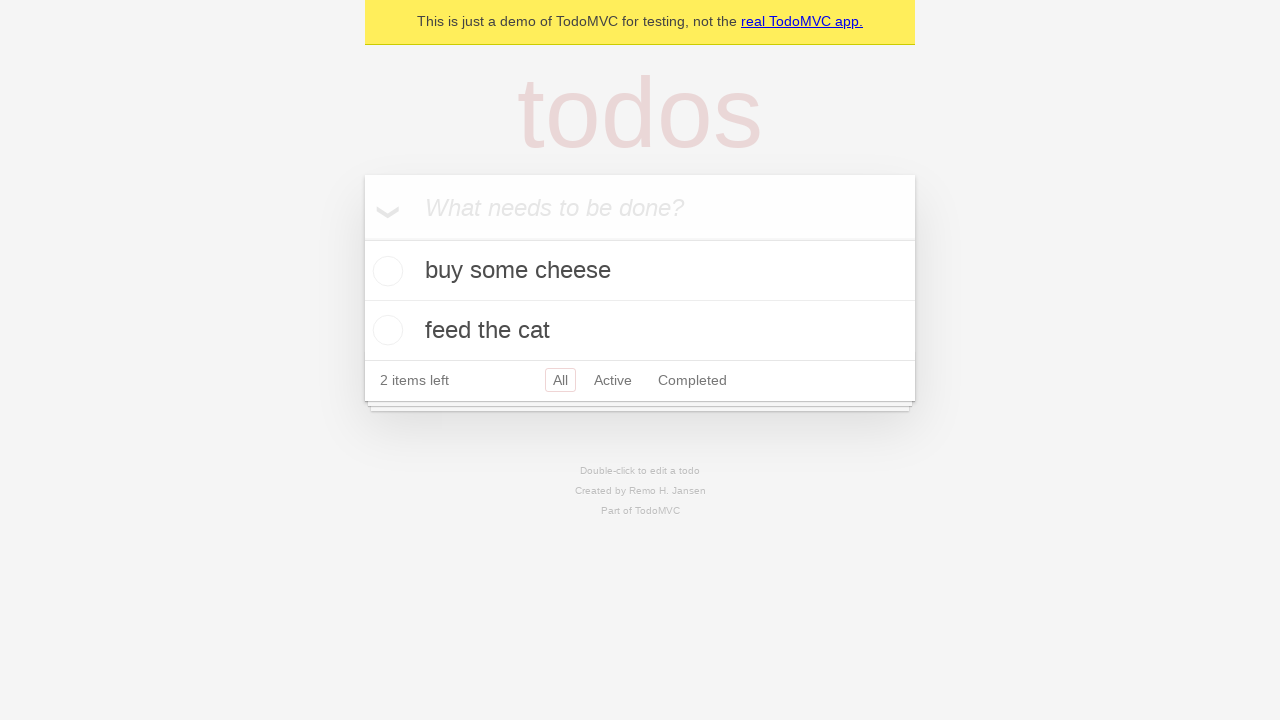

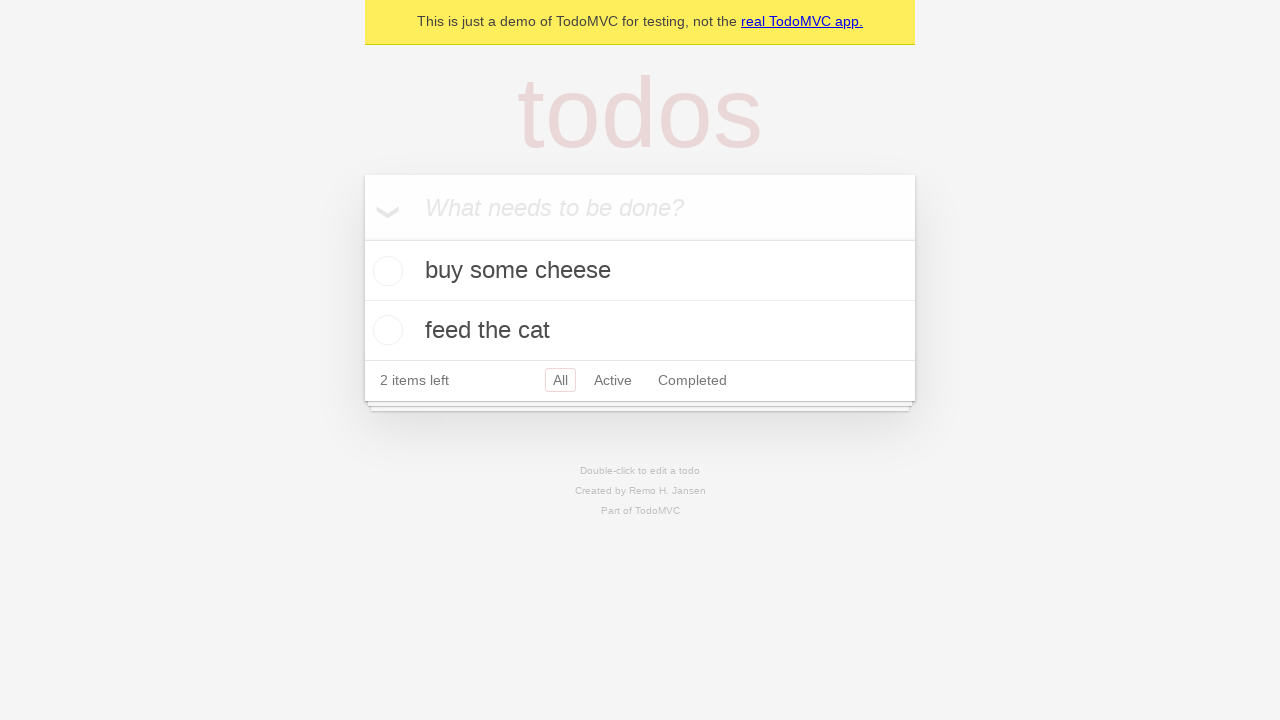